Tests navigation on syntaxprojects.com by clicking the "Start Practising" button and then selecting the first demo item from the list.

Starting URL: https://syntaxprojects.com/

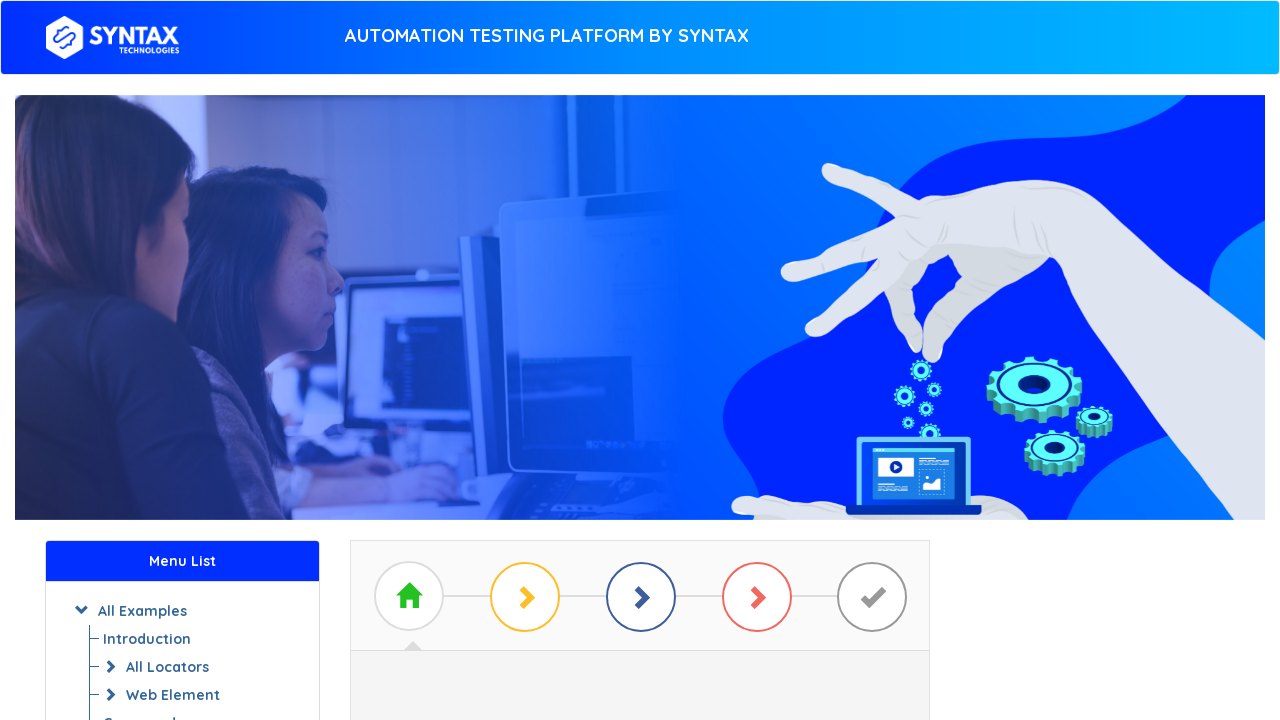

Clicked 'Start Practising' button at (640, 372) on xpath=//a[contains(text(), 'Start Practising')]
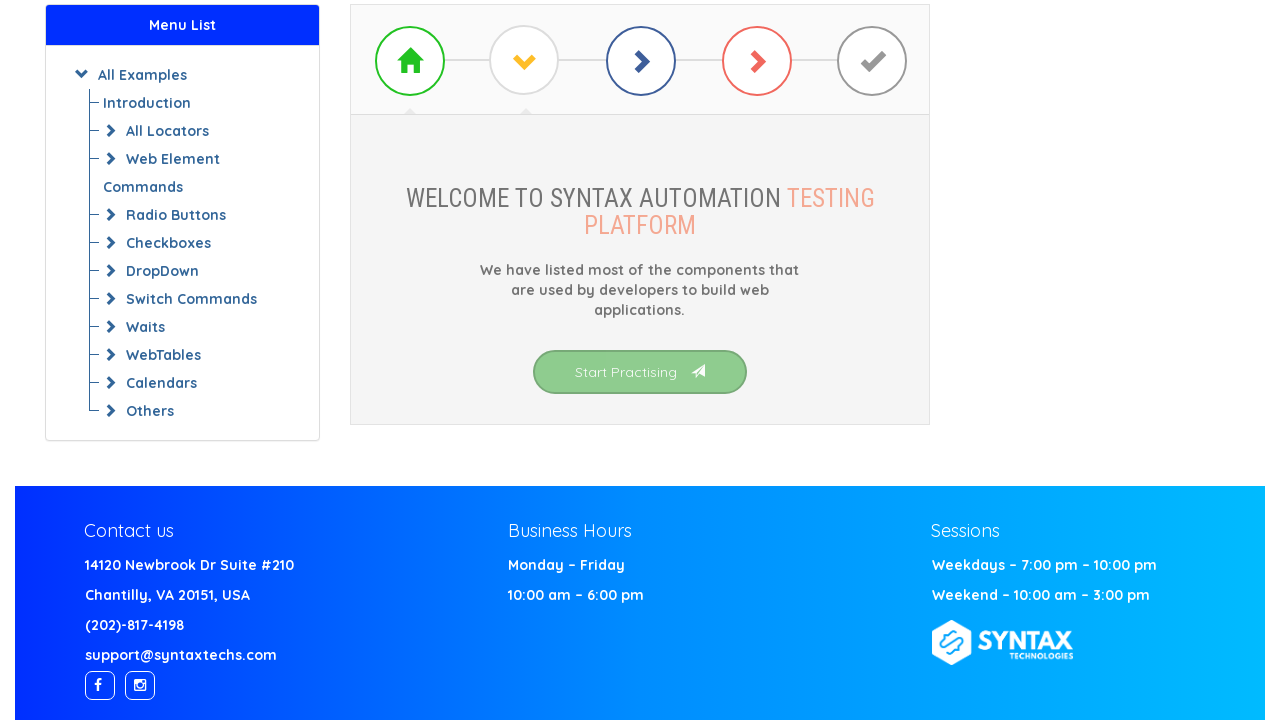

Demo list loaded successfully
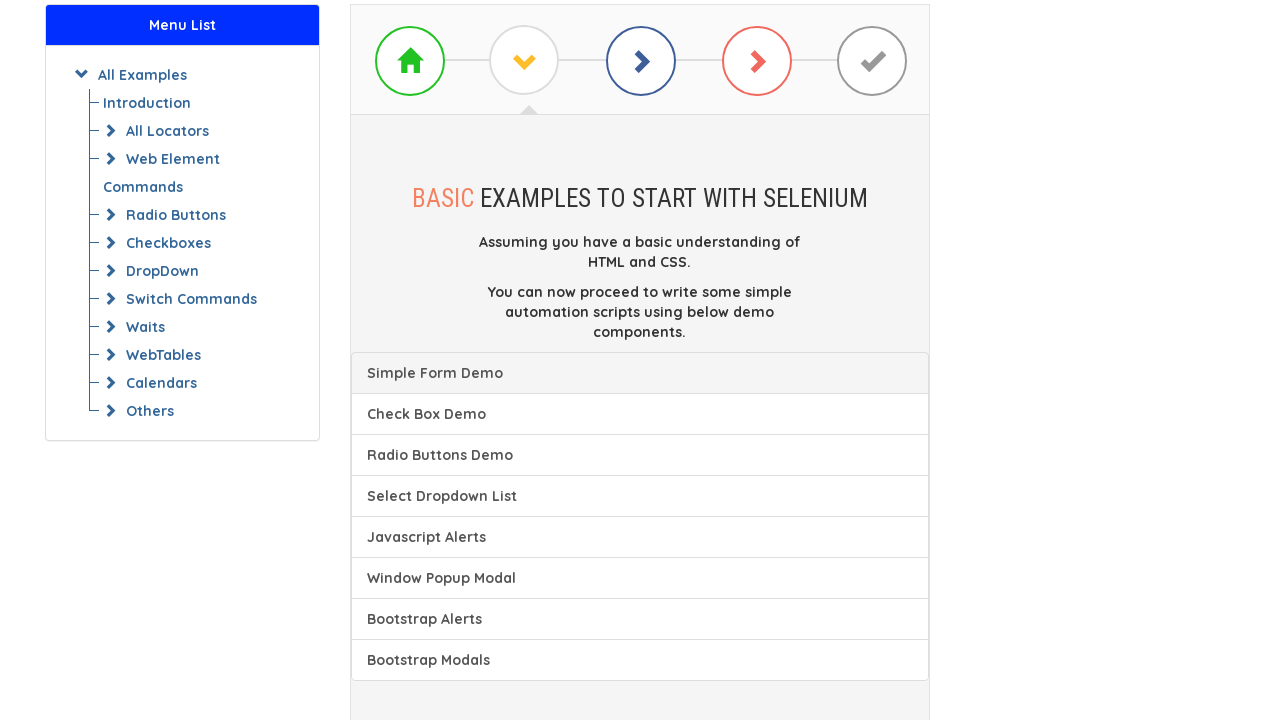

Clicked first demo item in the list at (640, 373) on xpath=(//a[@class='list-group-item'])[1]
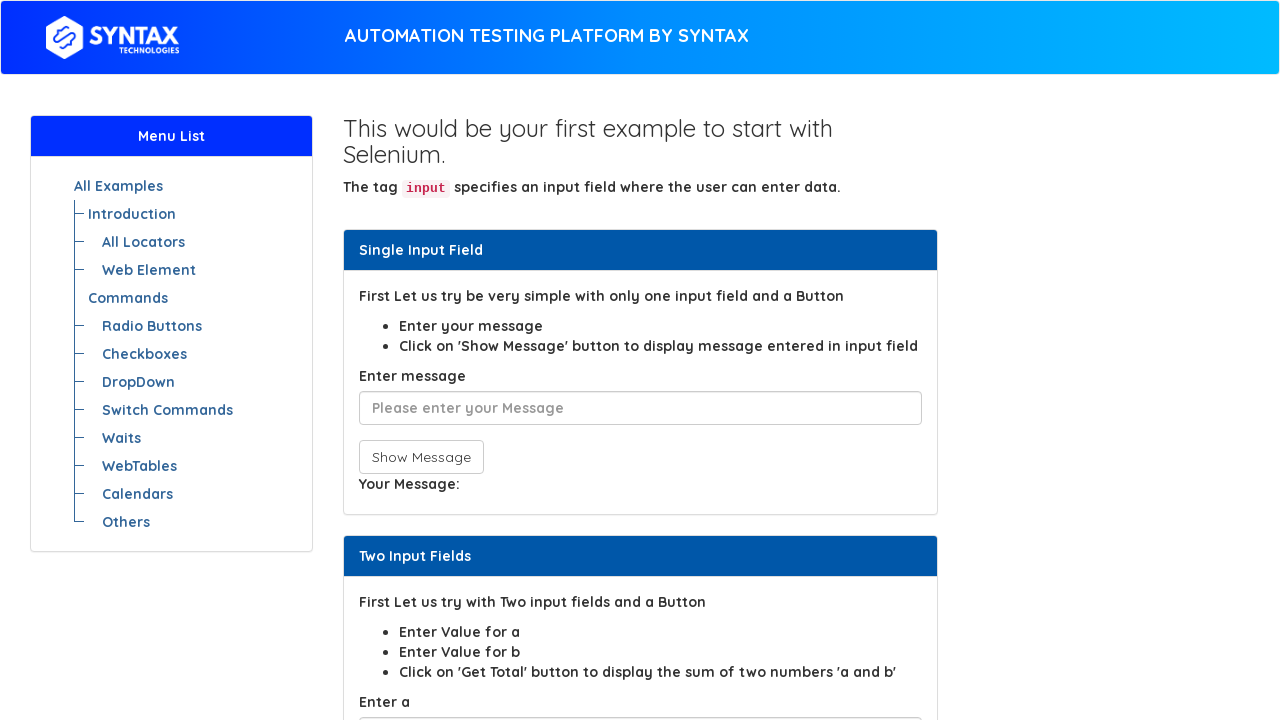

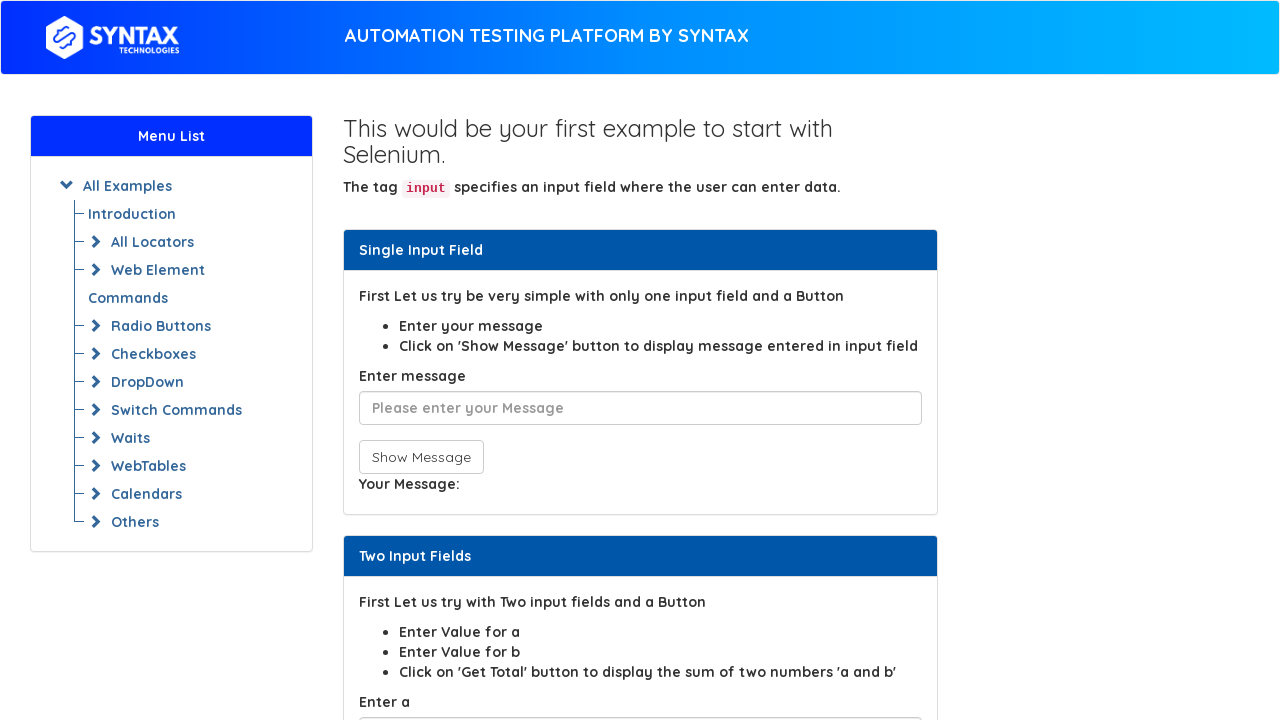